Tests table sorting functionality using semantic class selectors on the second table by clicking the Dues column header

Starting URL: http://the-internet.herokuapp.com/tables

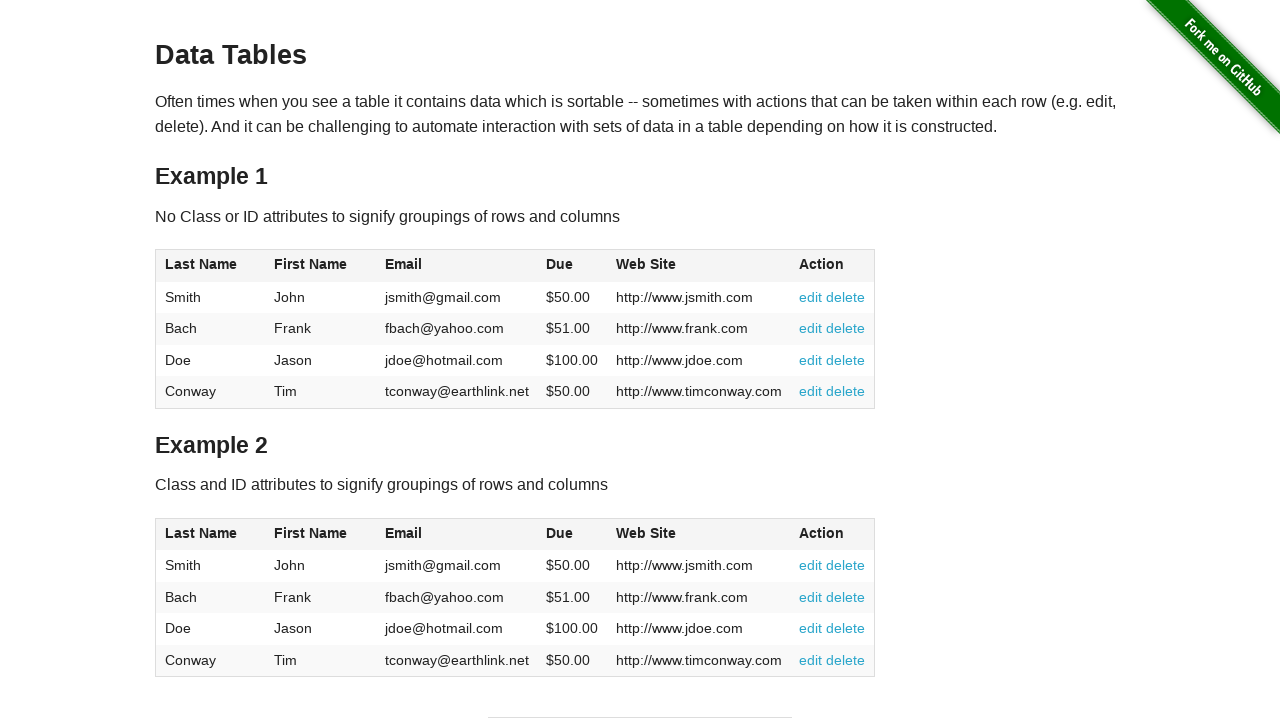

Clicked Dues column header on second table to trigger sort at (560, 533) on #table2 thead .dues
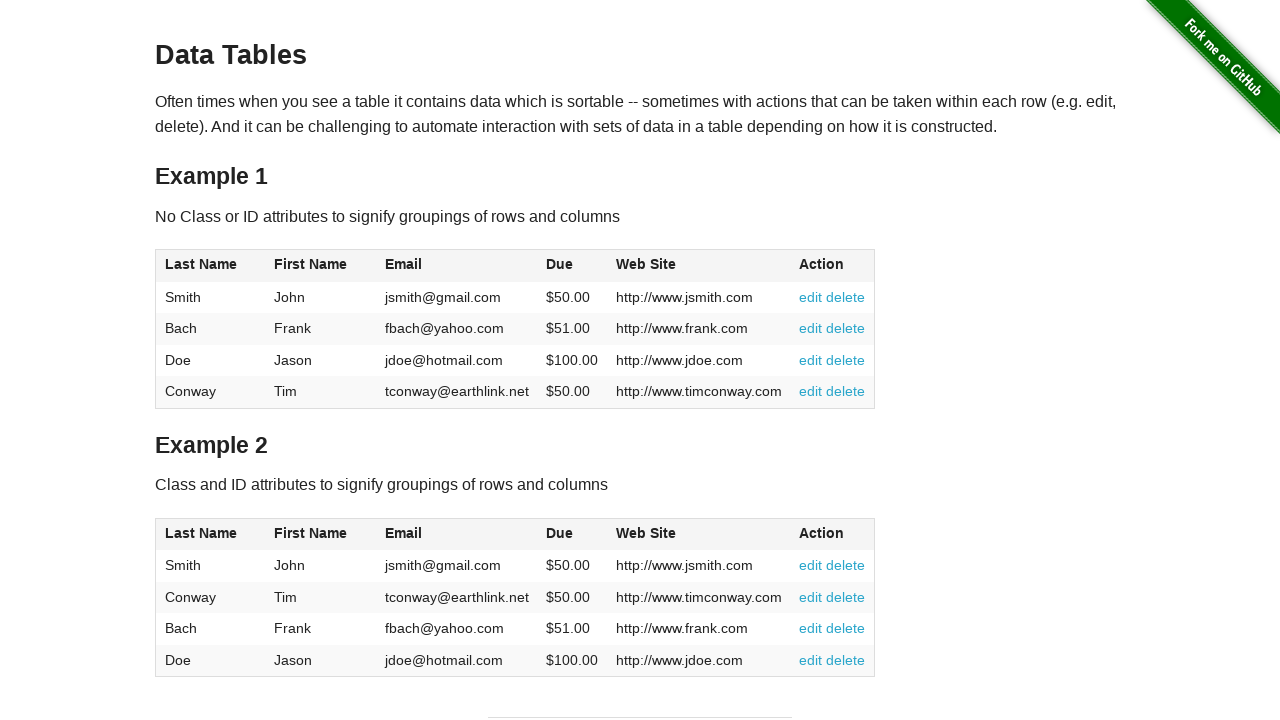

Dues column cells loaded after sort
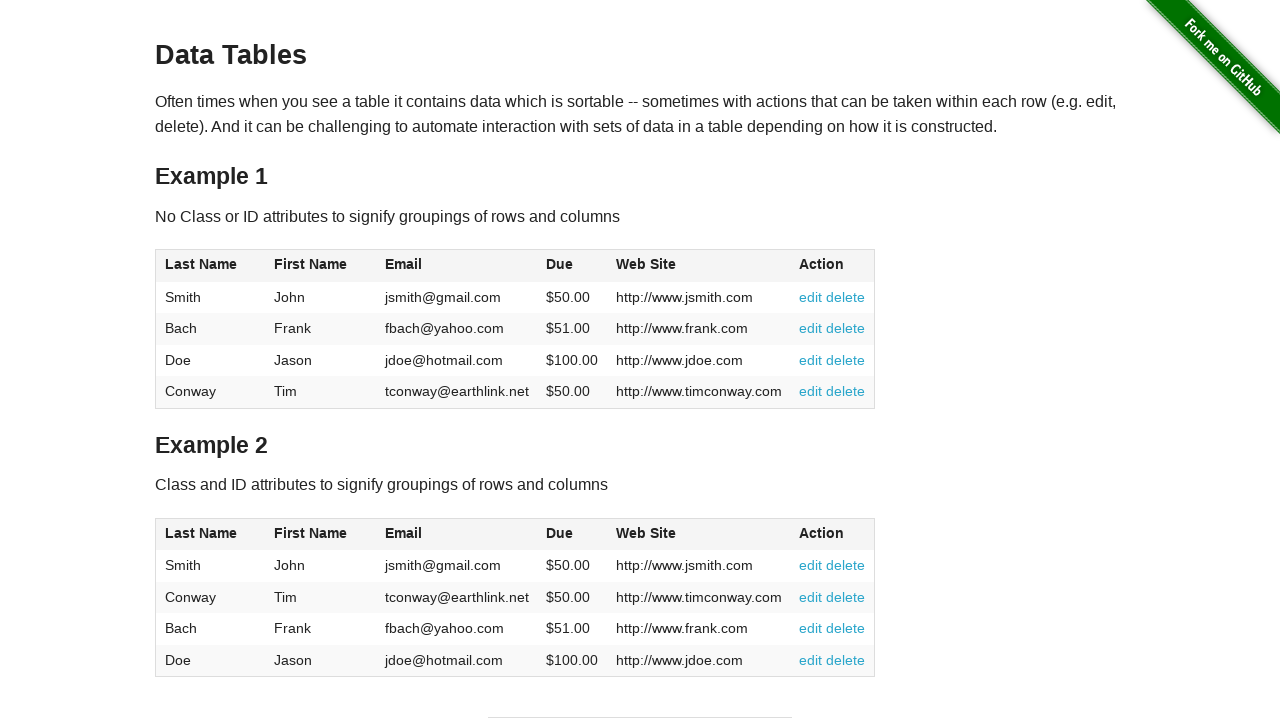

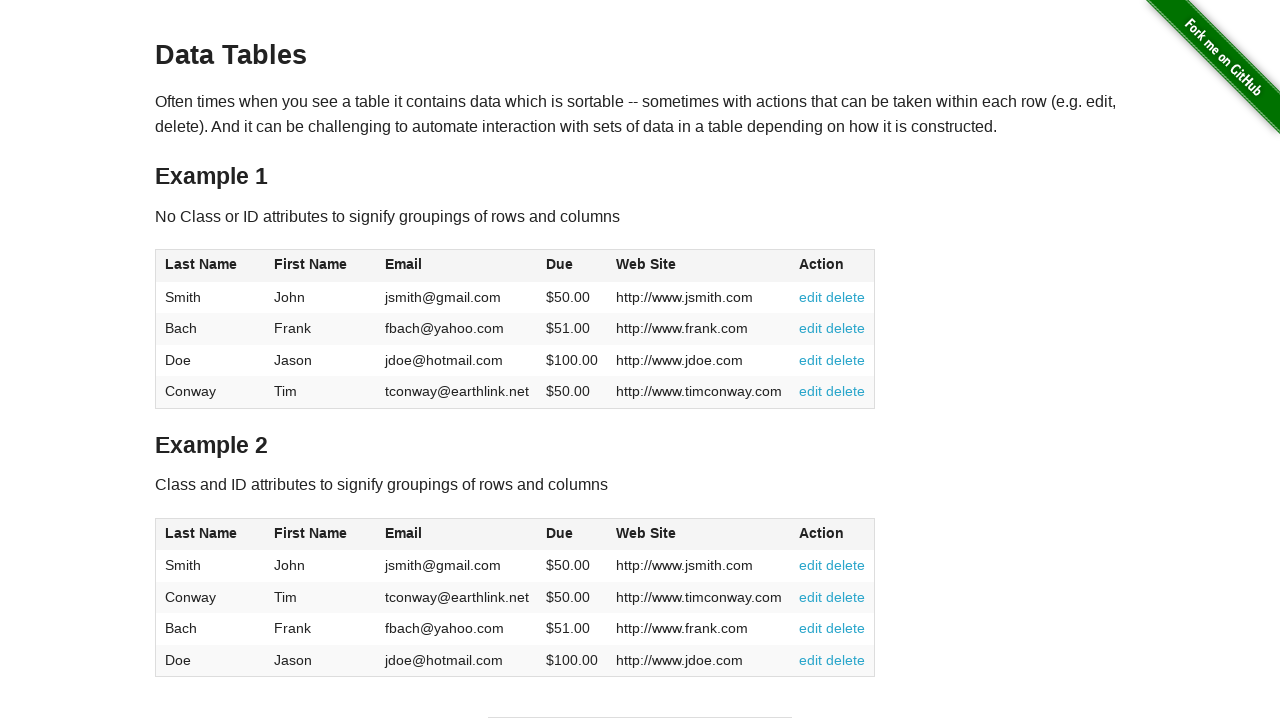